Navigates to Microsoft's South Africa homepage and captures a screenshot

Starting URL: https://www.microsoft.com/en-za

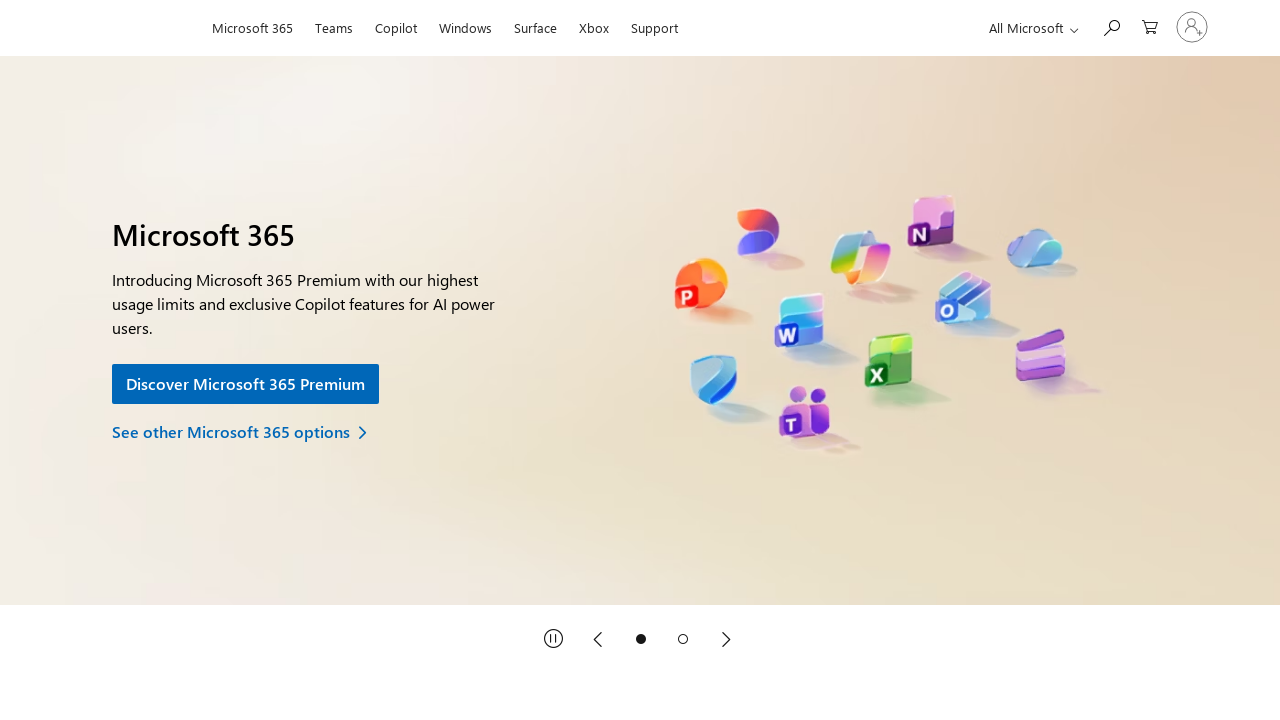

Captured screenshot of Microsoft South Africa homepage
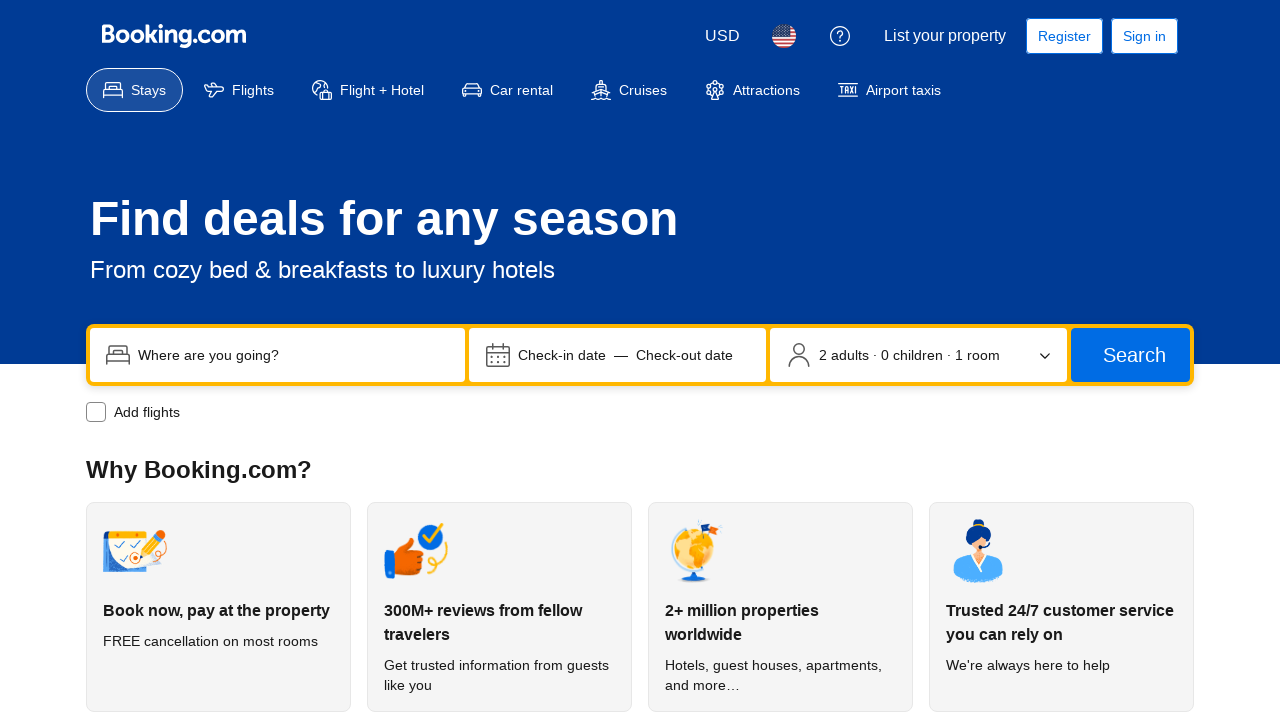

Waited 3 seconds for page to fully render
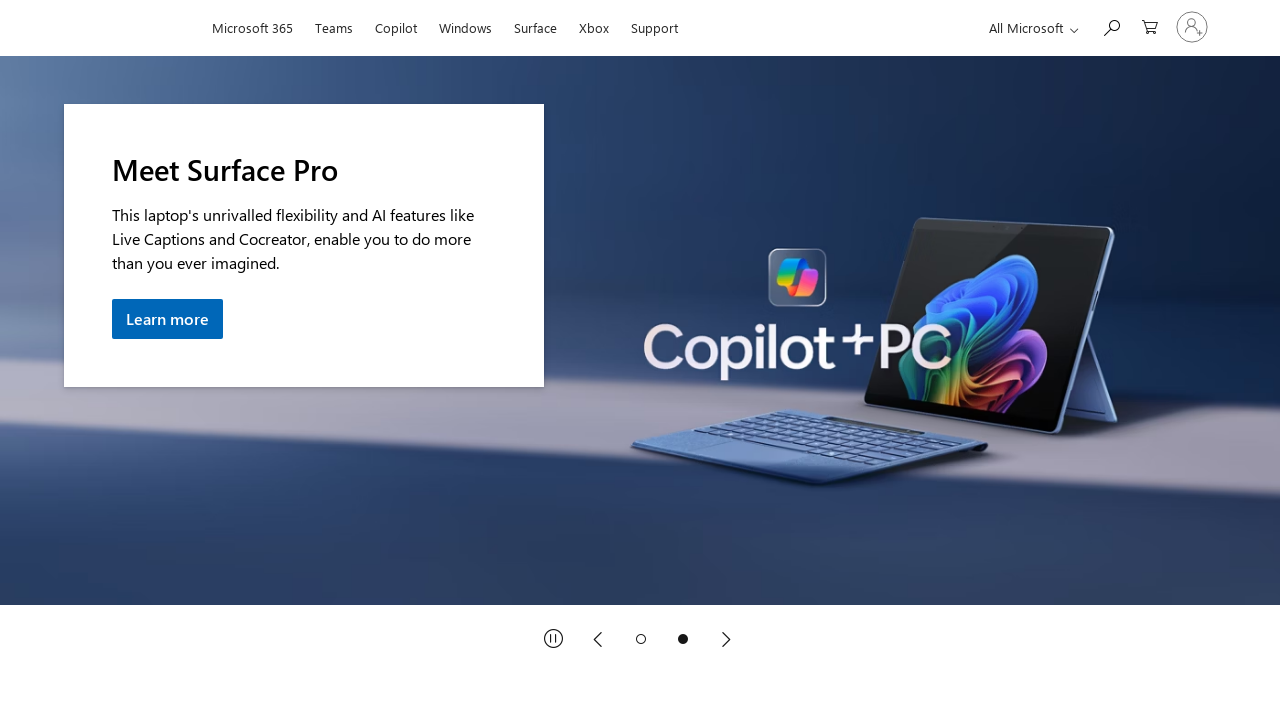

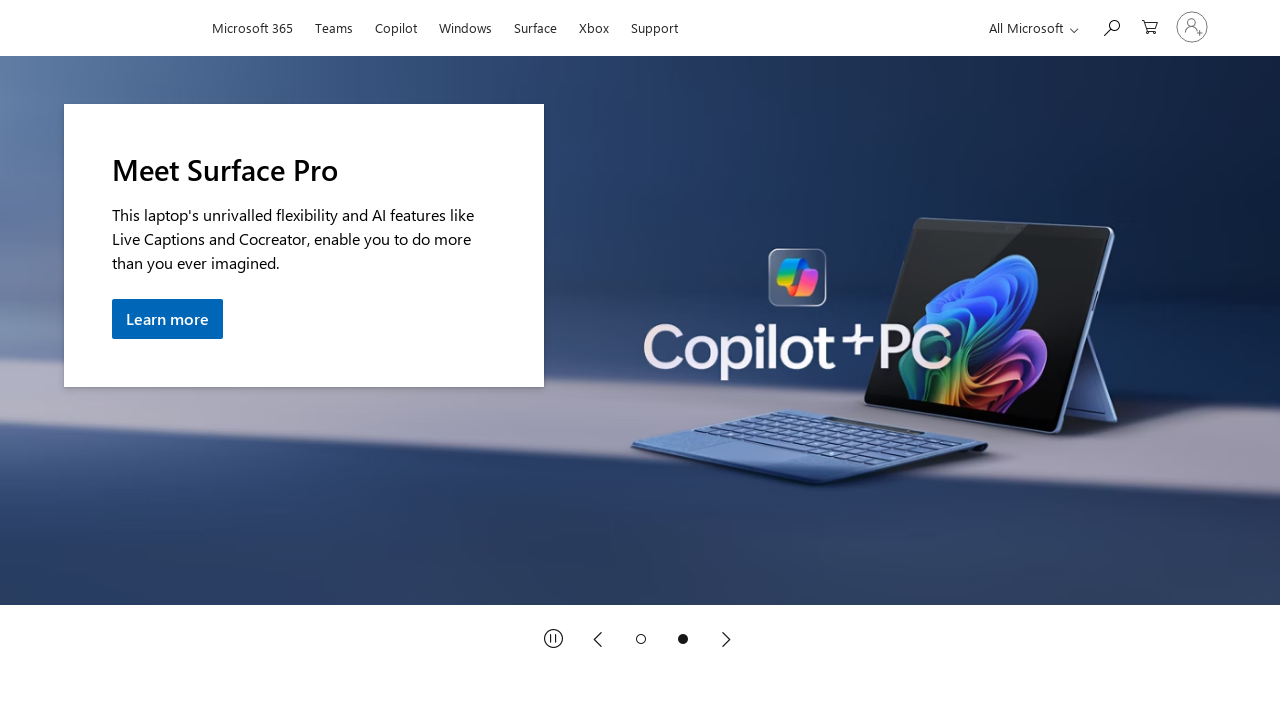